Tests the Buttons functionality by clicking the 'Click Me' button to trigger a dynamic click message

Starting URL: https://demoqa.com/automation-practice-form

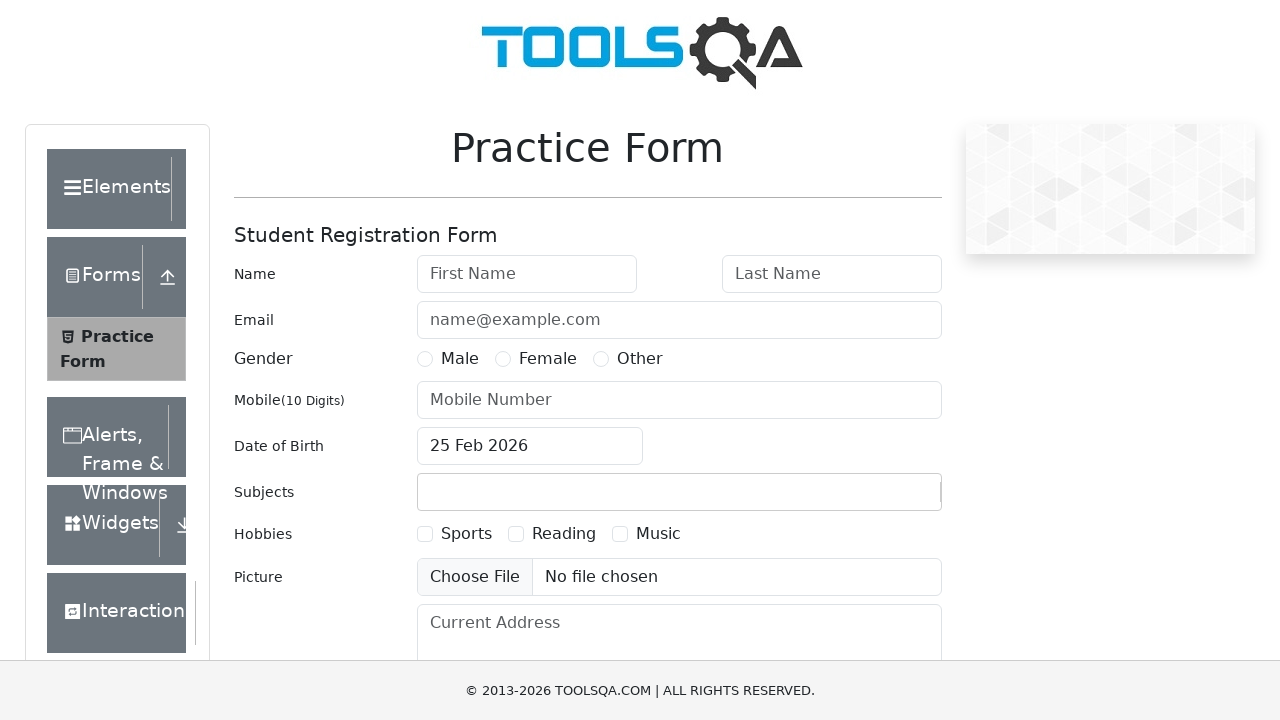

Clicked on Elements menu at (109, 189) on xpath=//div[@class="header-text"]
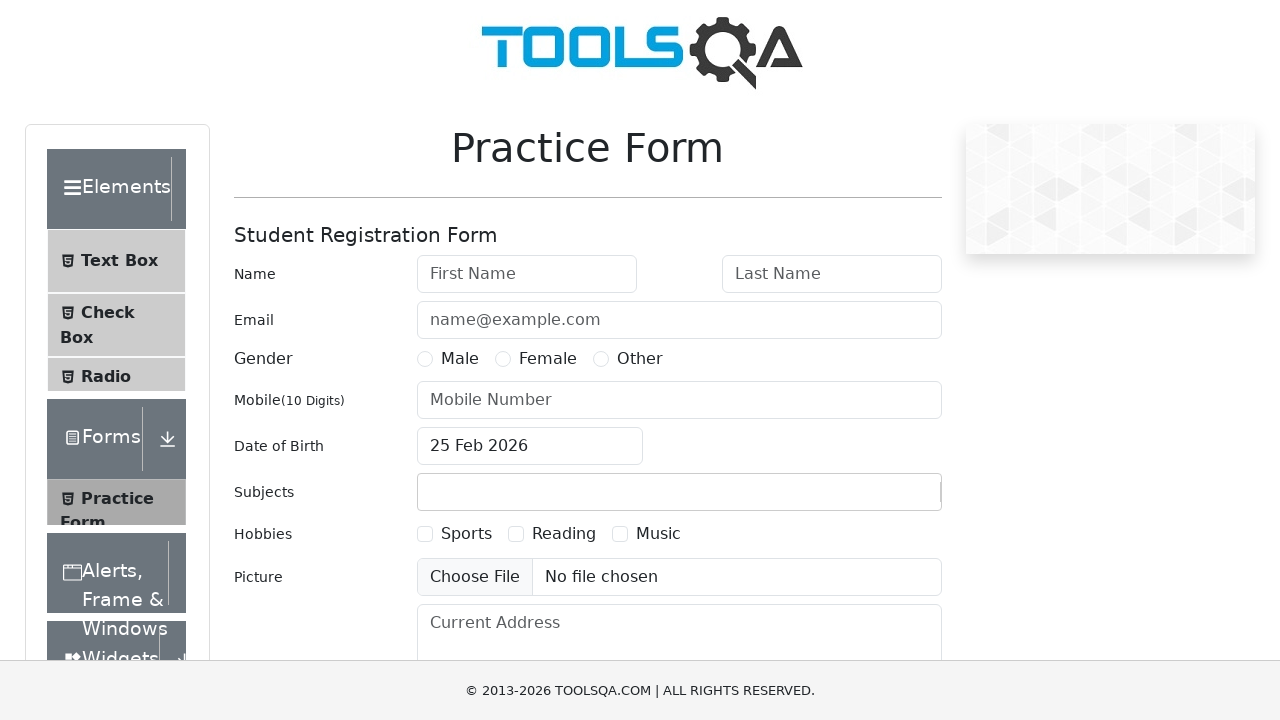

Clicked on Buttons menu at (116, 517) on #item-4
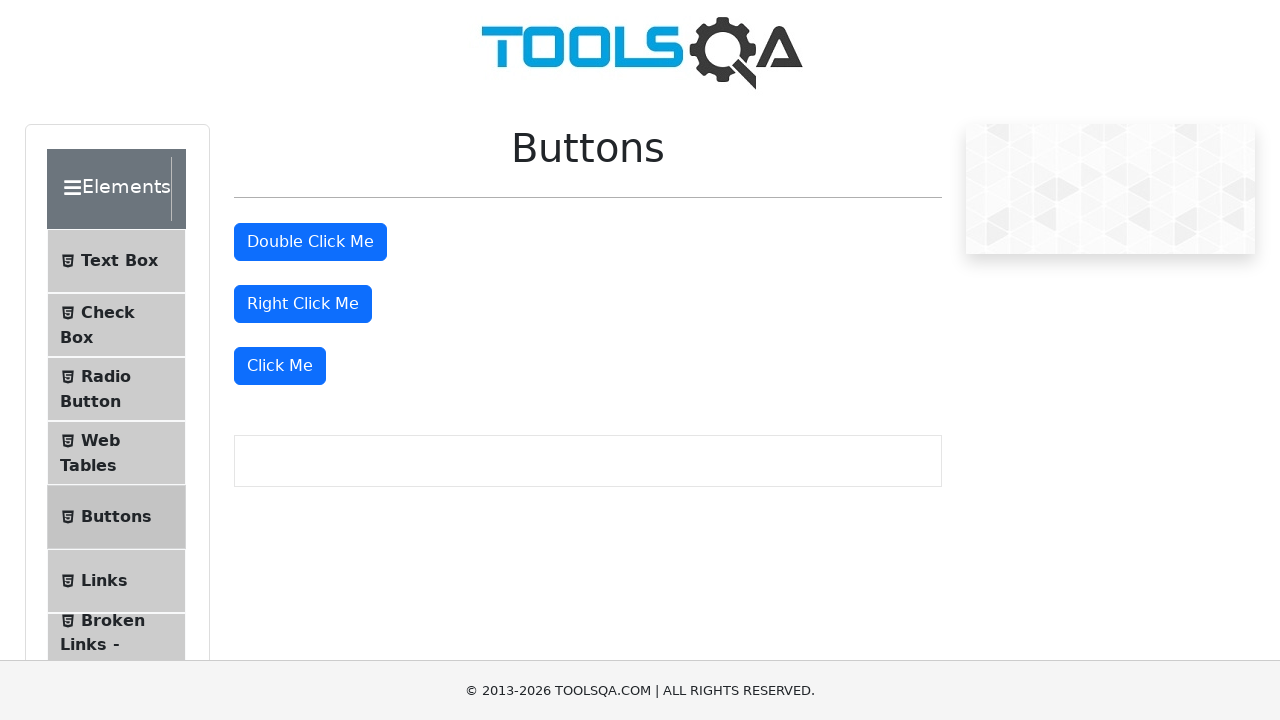

Clicked on the 'Click Me' button to trigger dynamic click message at (280, 366) on xpath=//button[text()="Click Me"]
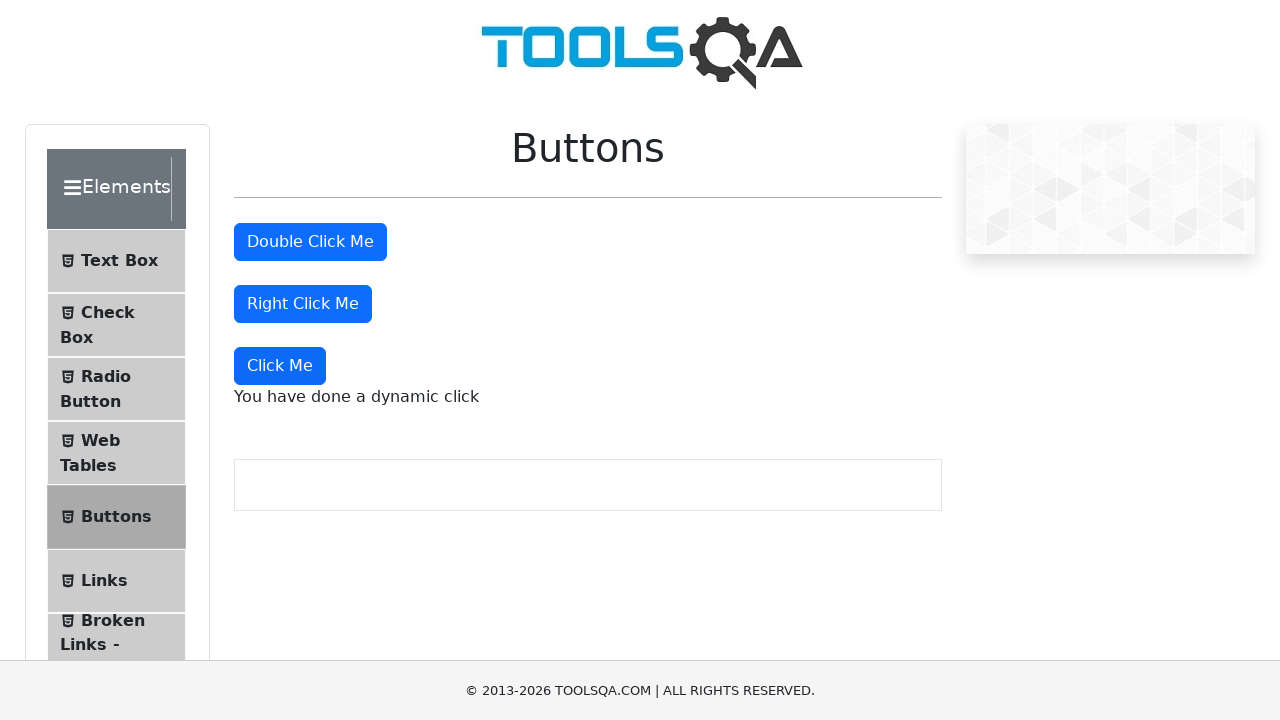

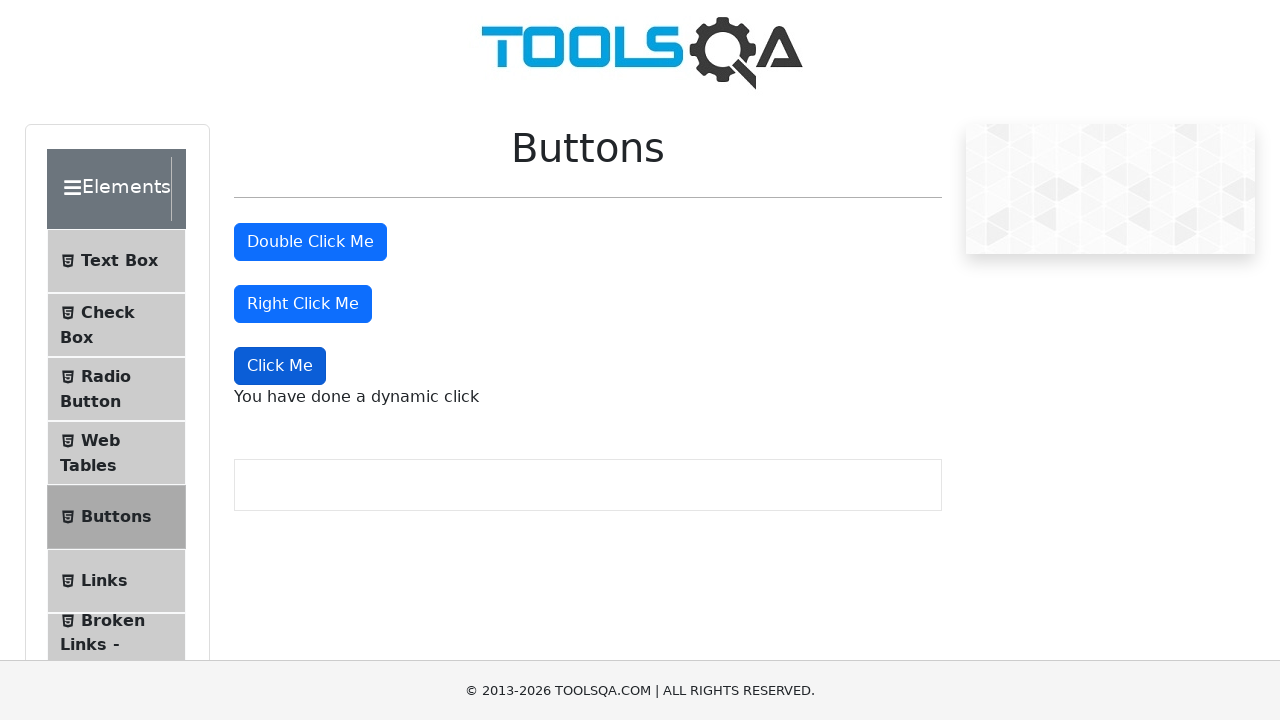